Tests browser window manipulation by navigating to YouTube and changing the browser window position and size.

Starting URL: https://www.youtube.com/

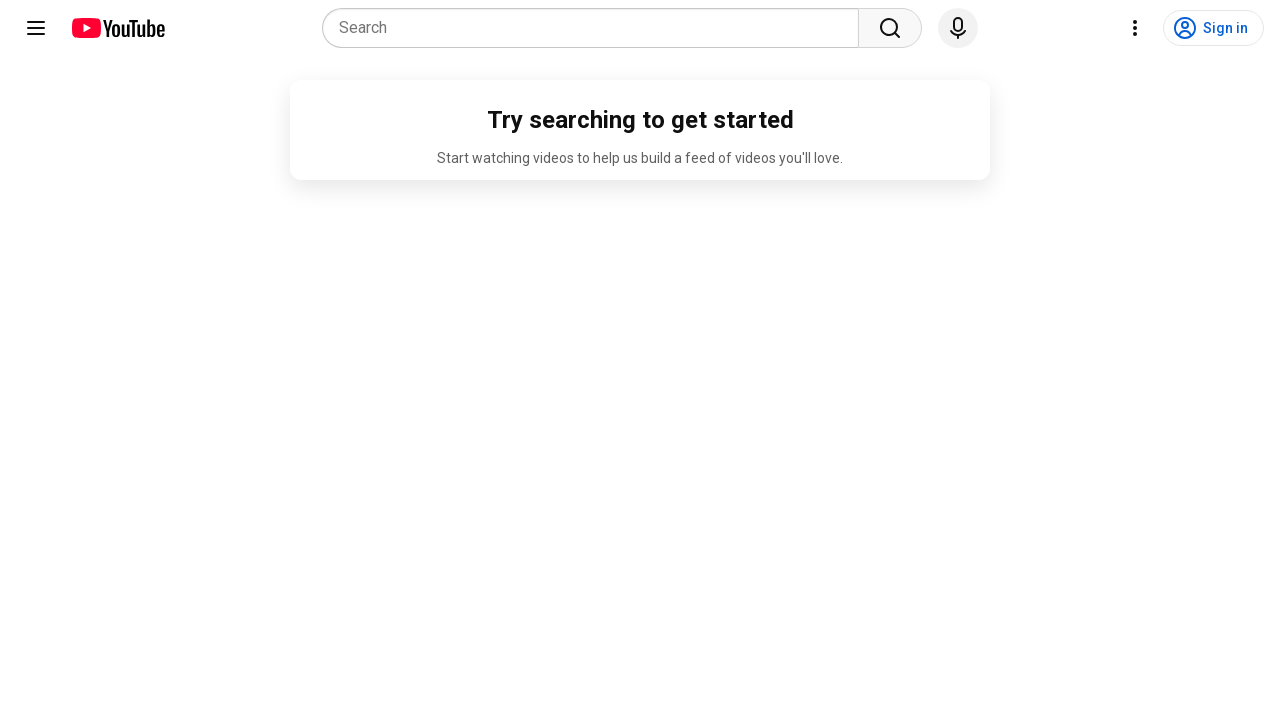

Navigated to YouTube
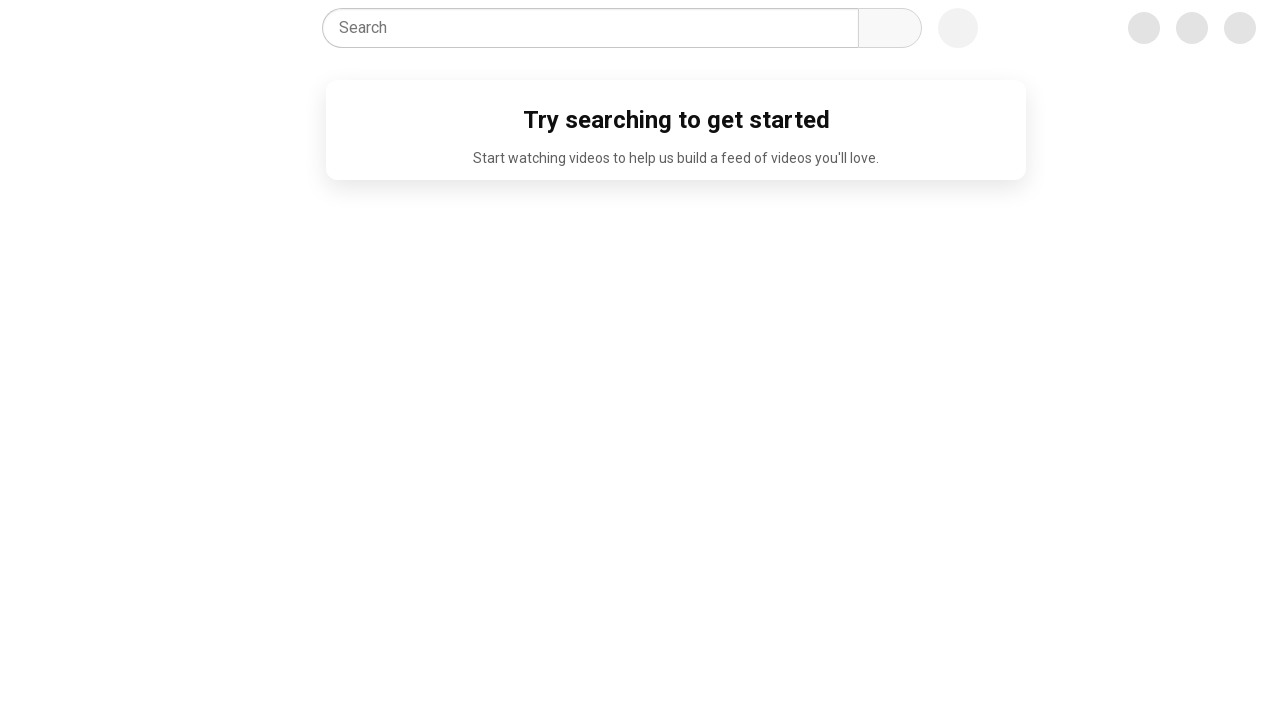

Set browser window position to (100, 100)
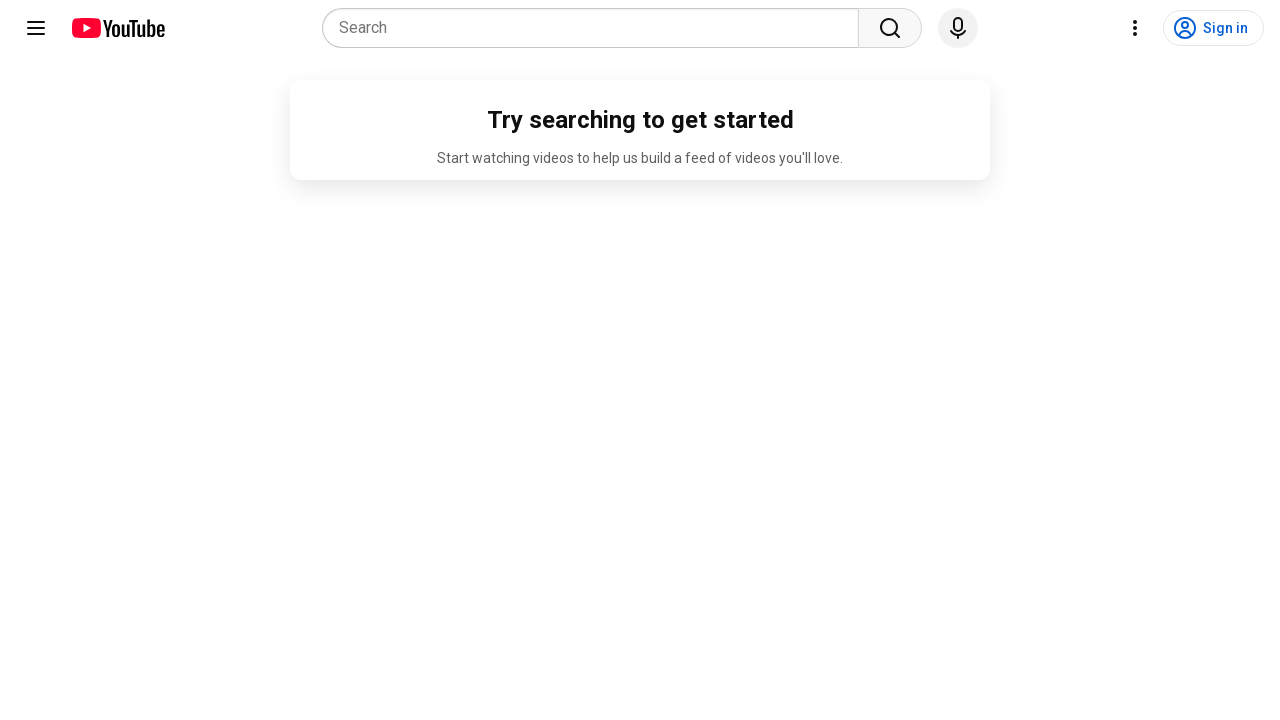

Changed viewport size to 300x700 pixels
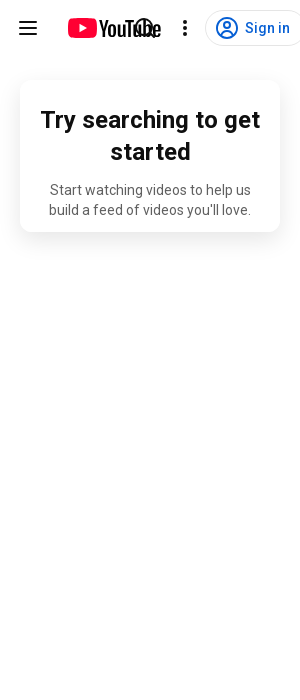

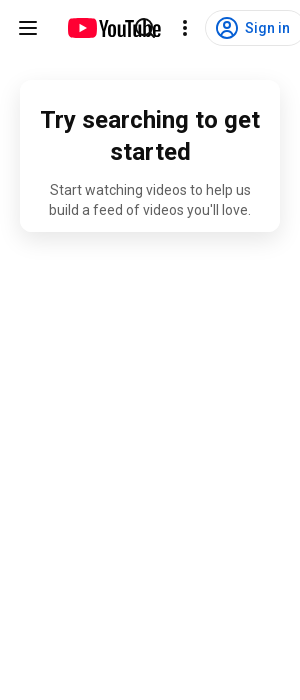